Navigates to the Hover Demo page and hovers over "Hover Me" text to verify color change

Starting URL: https://www.lambdatest.com/selenium-playground/

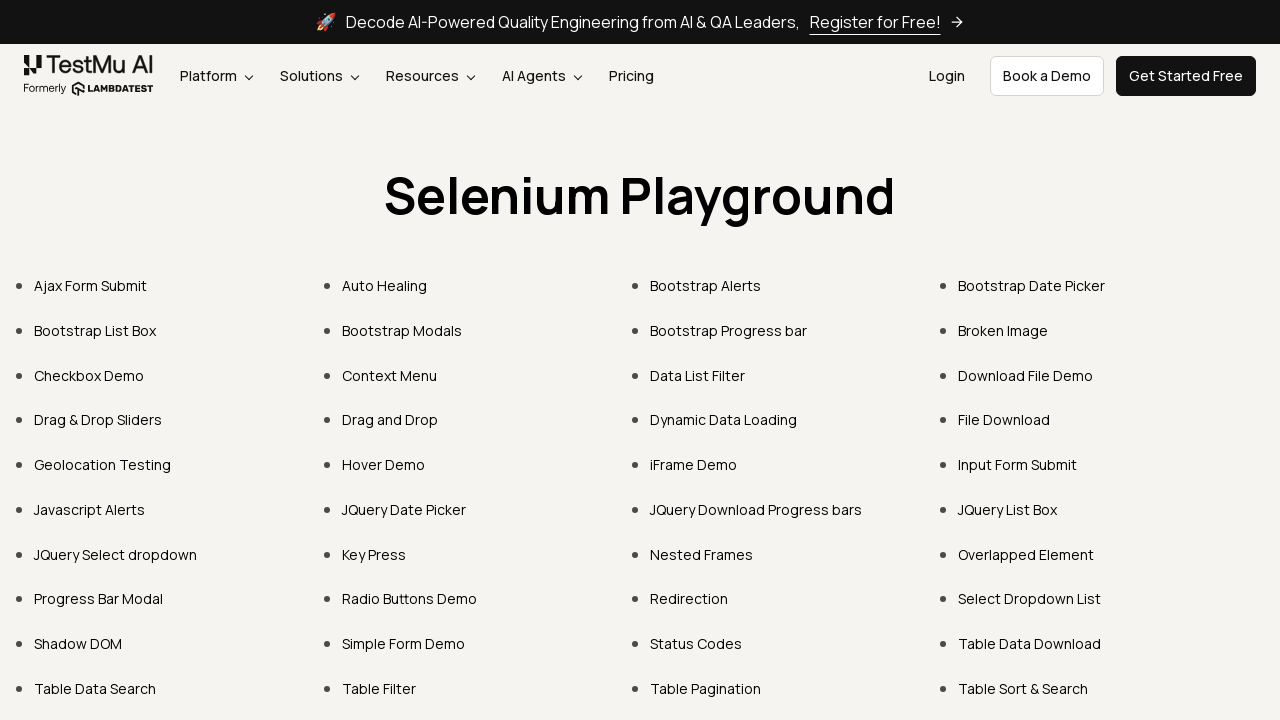

Clicked on Hover Demo link at (384, 464) on xpath=//a[normalize-space()="Hover Demo"]
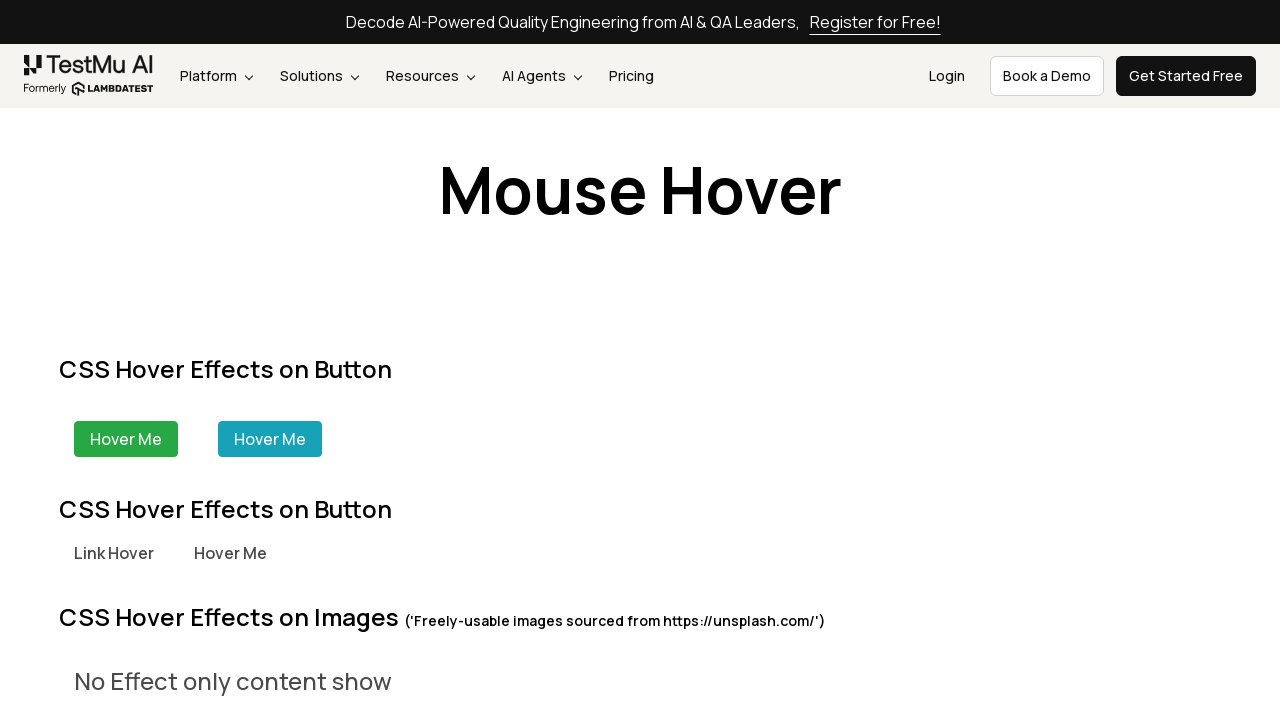

Located Hover Me text element
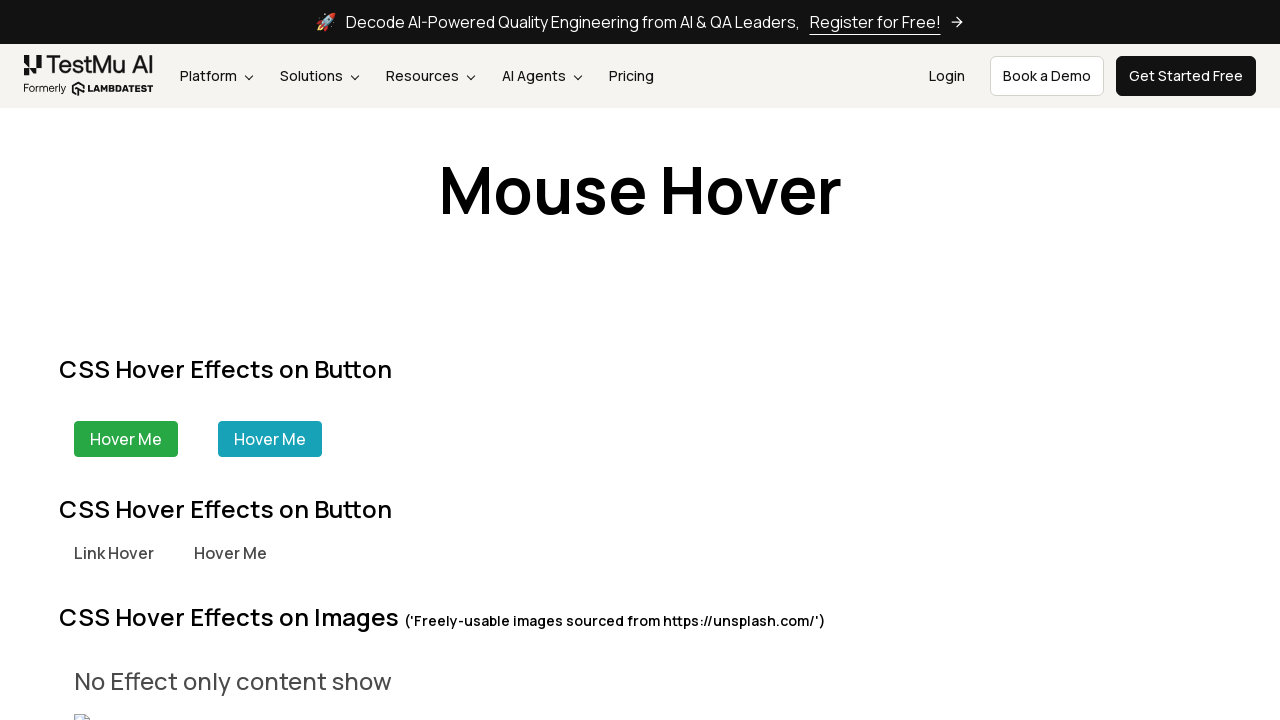

Waited for Hover Me element to be visible
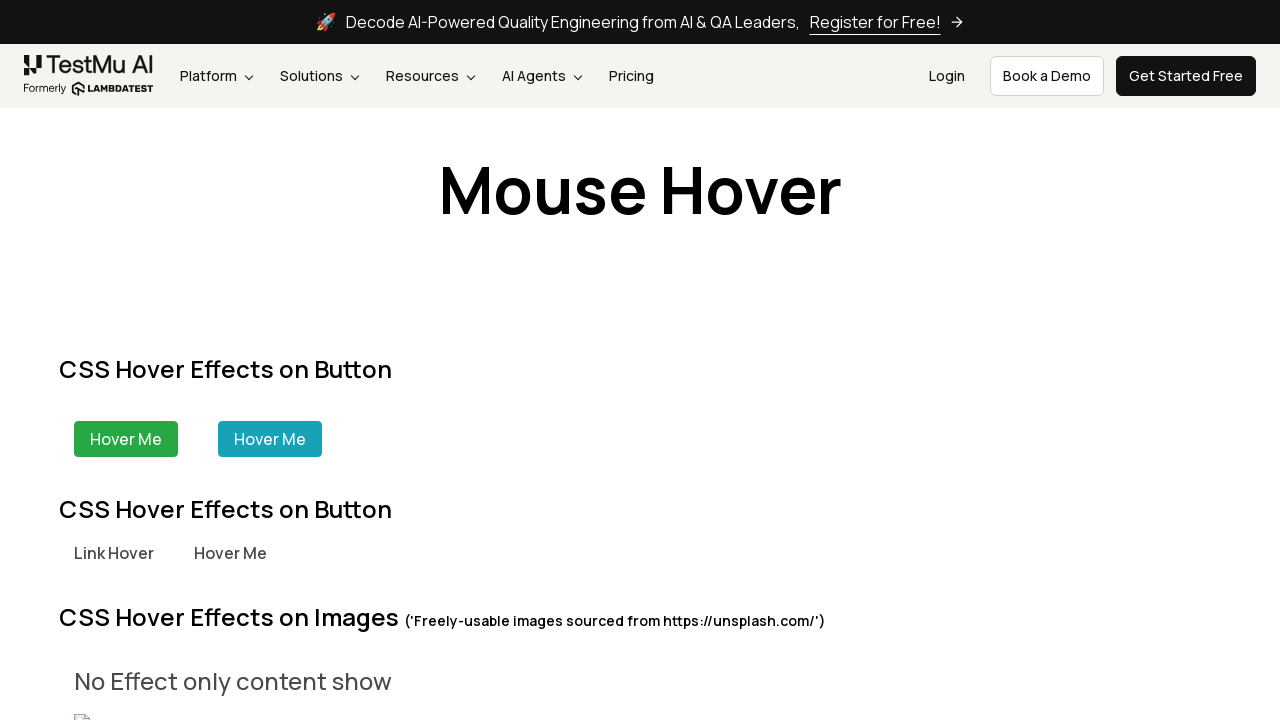

Hovered over Hover Me text to verify color change at (230, 553) on xpath=//div[@class="ml-40 font-semibold text-gray-800 hover:text-lambda-900 curs
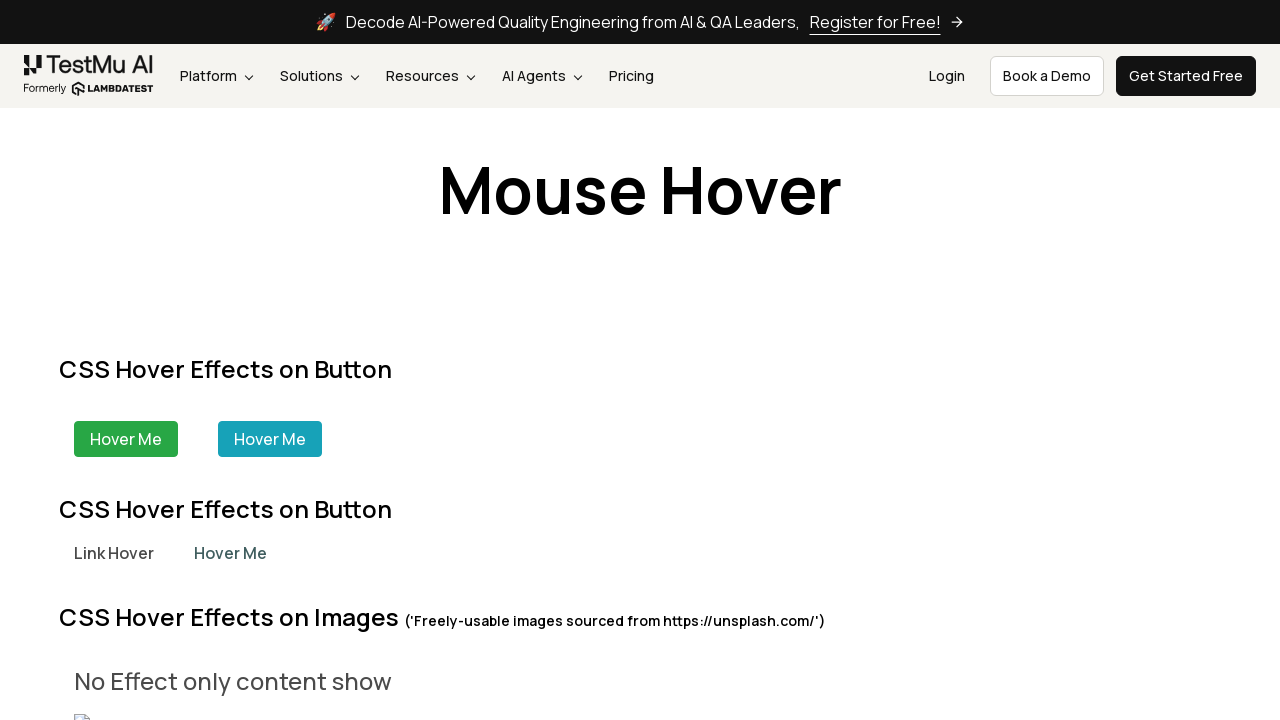

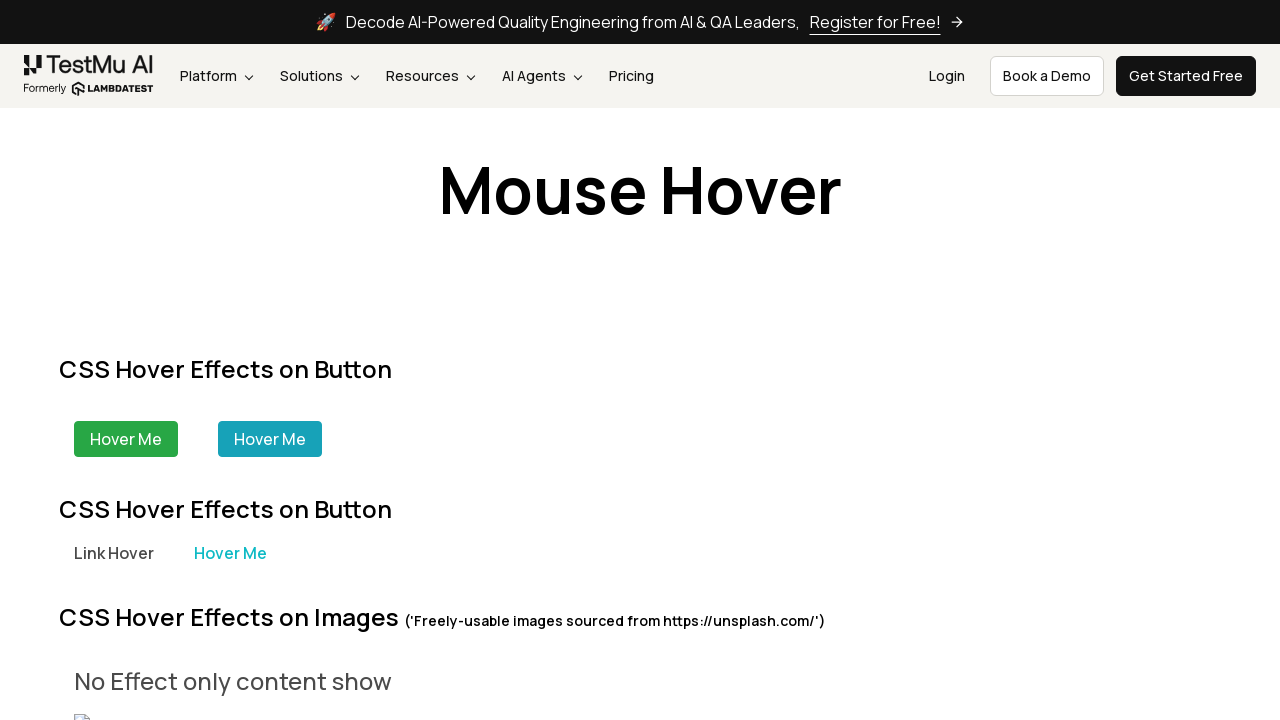